Tests deleting a task by clicking the destroy button on hover

Starting URL: https://todomvc4tasj.herokuapp.com

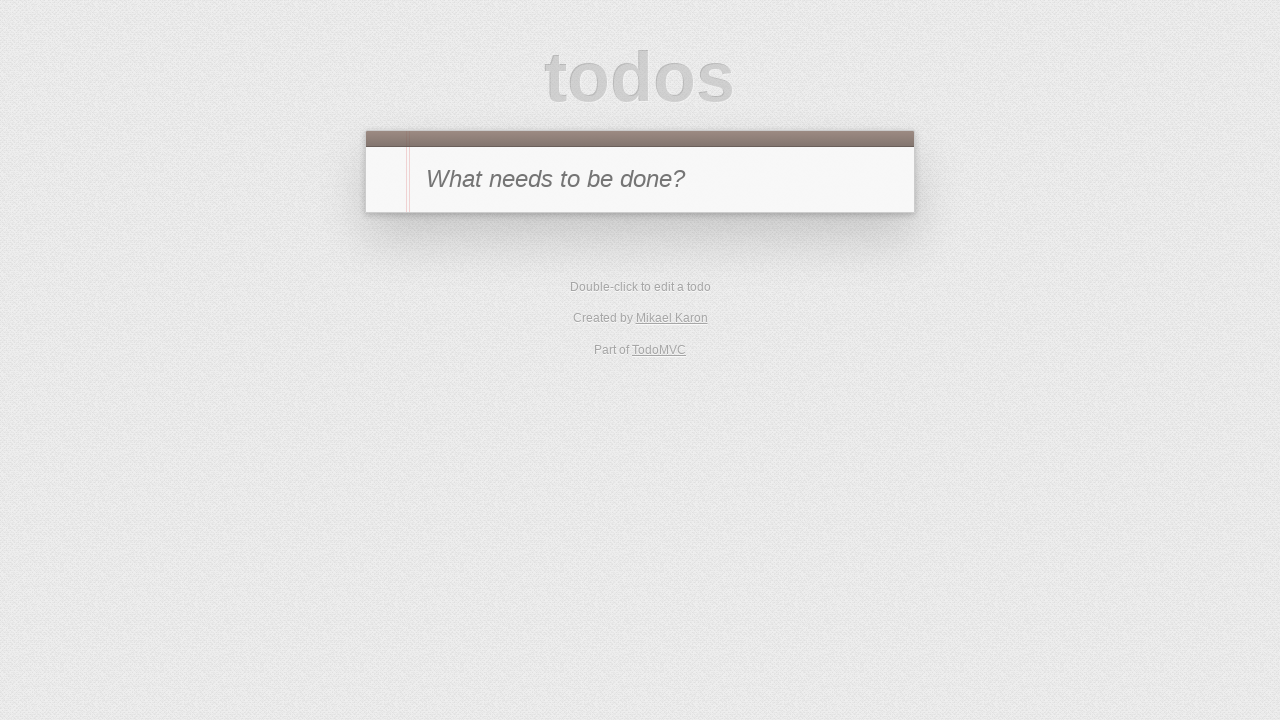

Set up initial task via localStorage
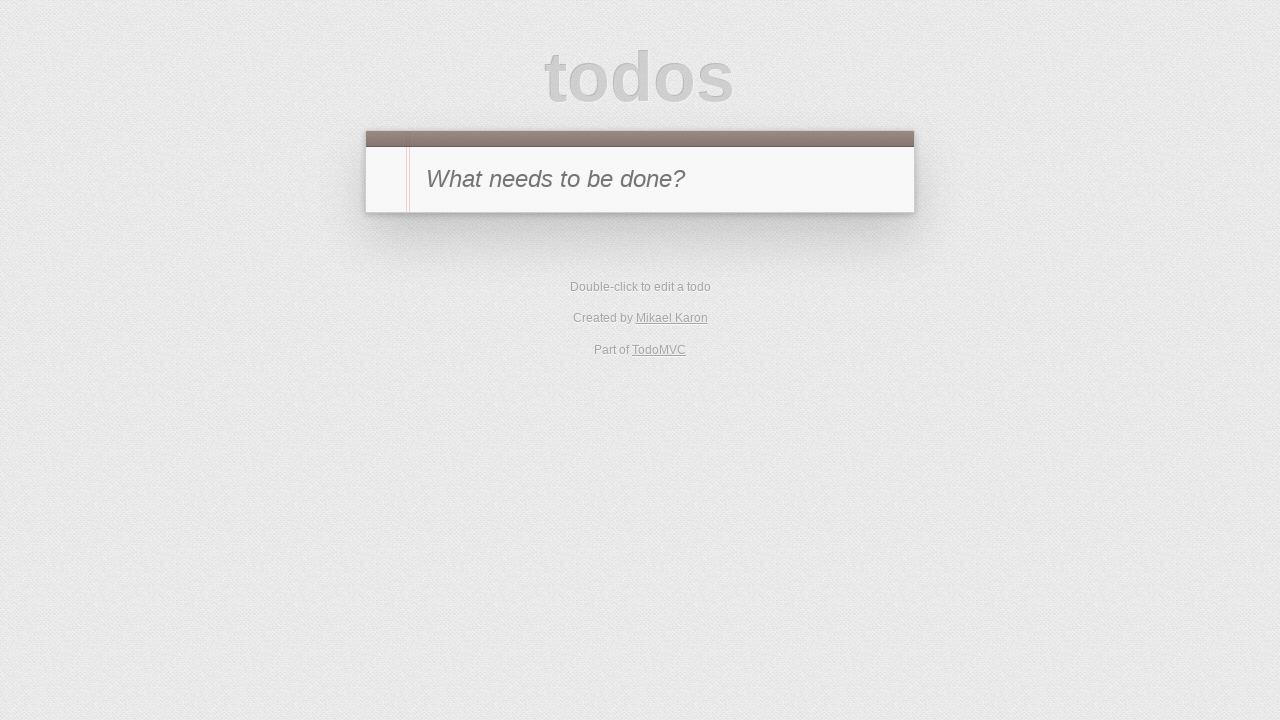

Reloaded page to load task from localStorage
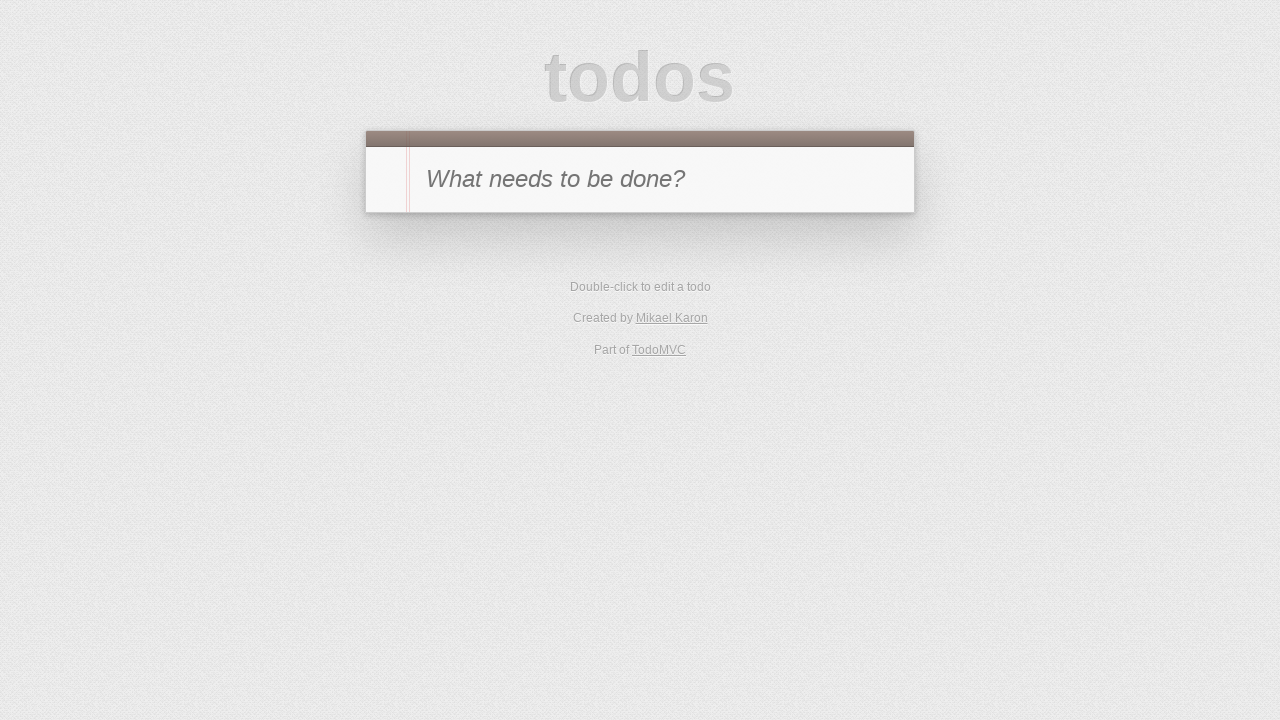

Hovered over task to reveal destroy button at (640, 242) on #todo-list > li:has-text('1')
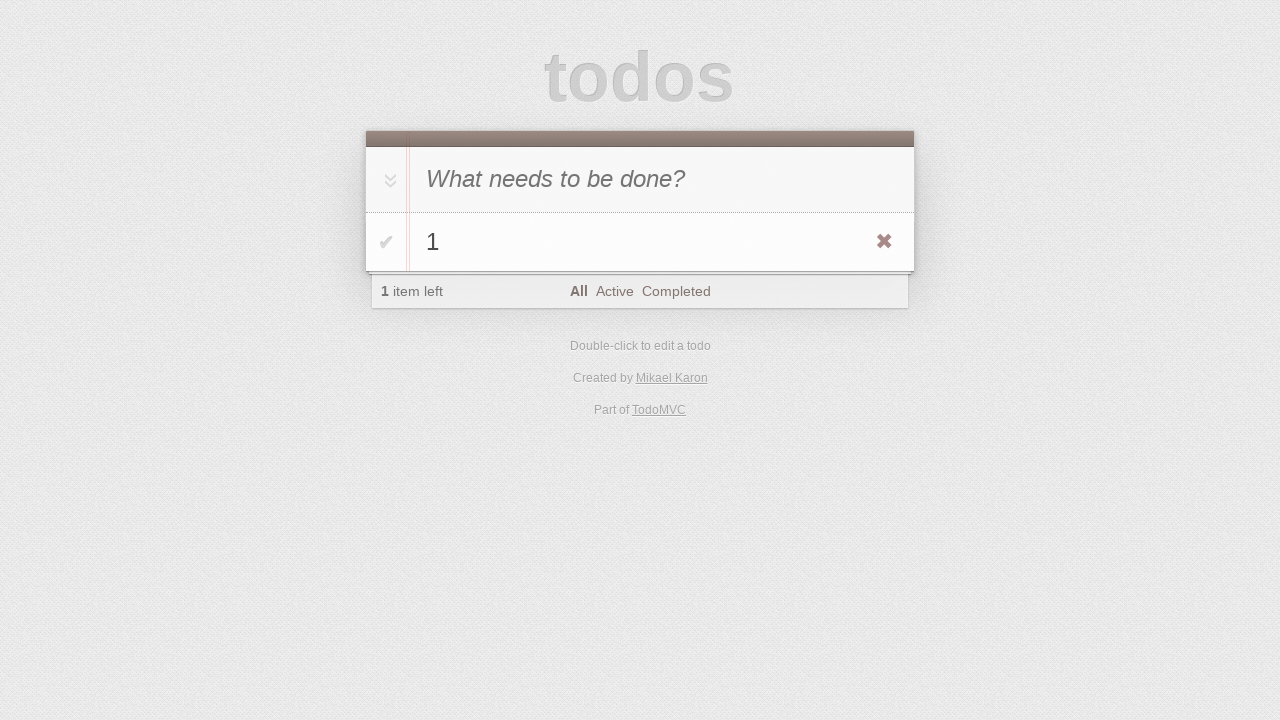

Clicked destroy button to delete task at (884, 242) on #todo-list > li:has-text('1') .destroy
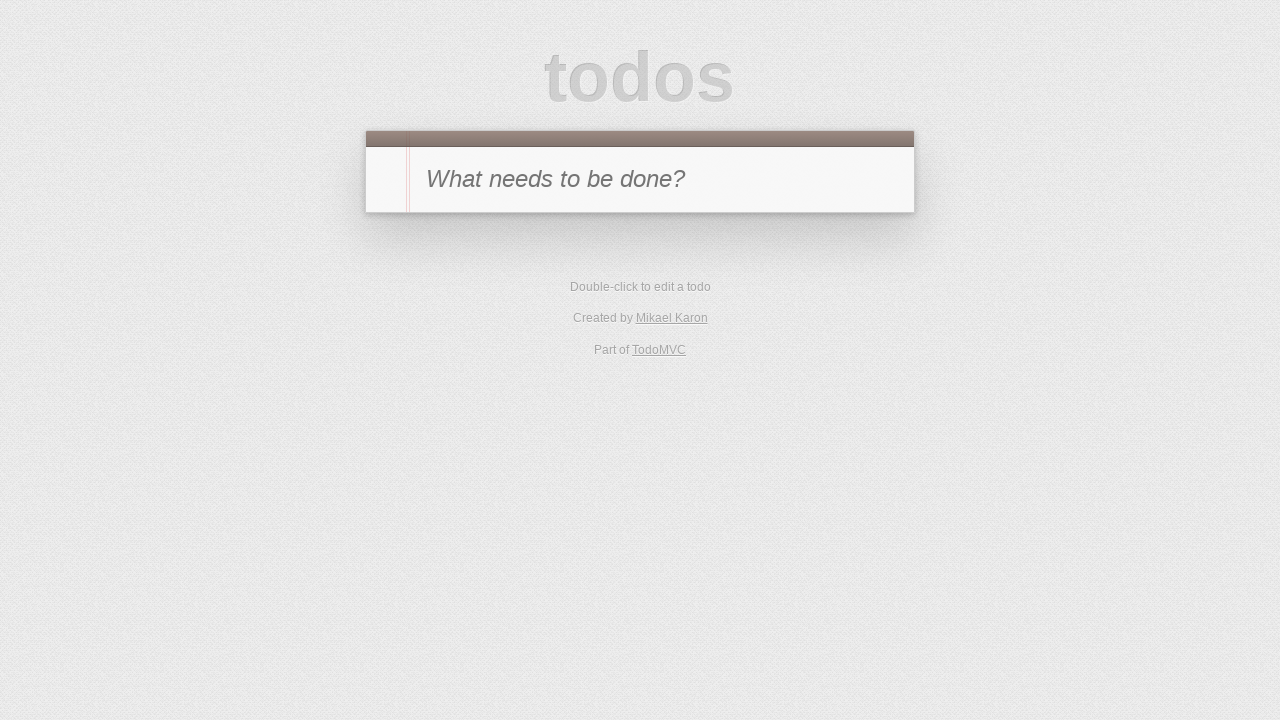

Waited 500ms for task deletion to complete
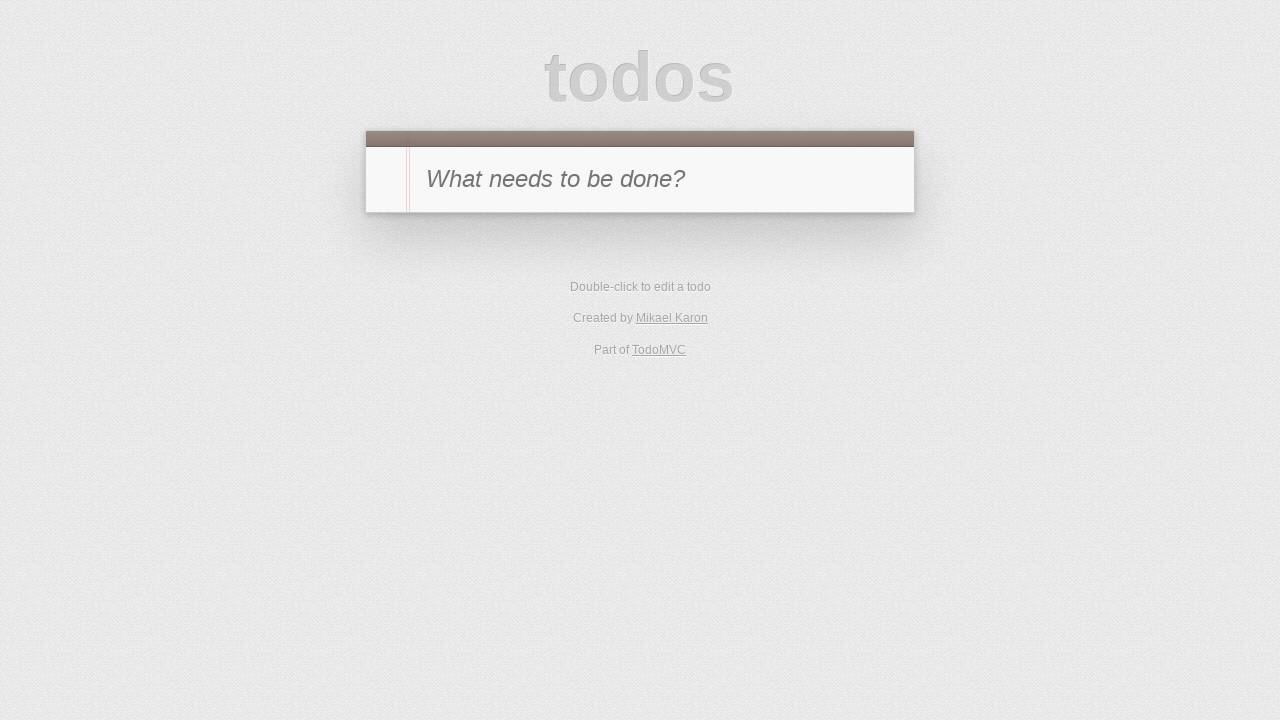

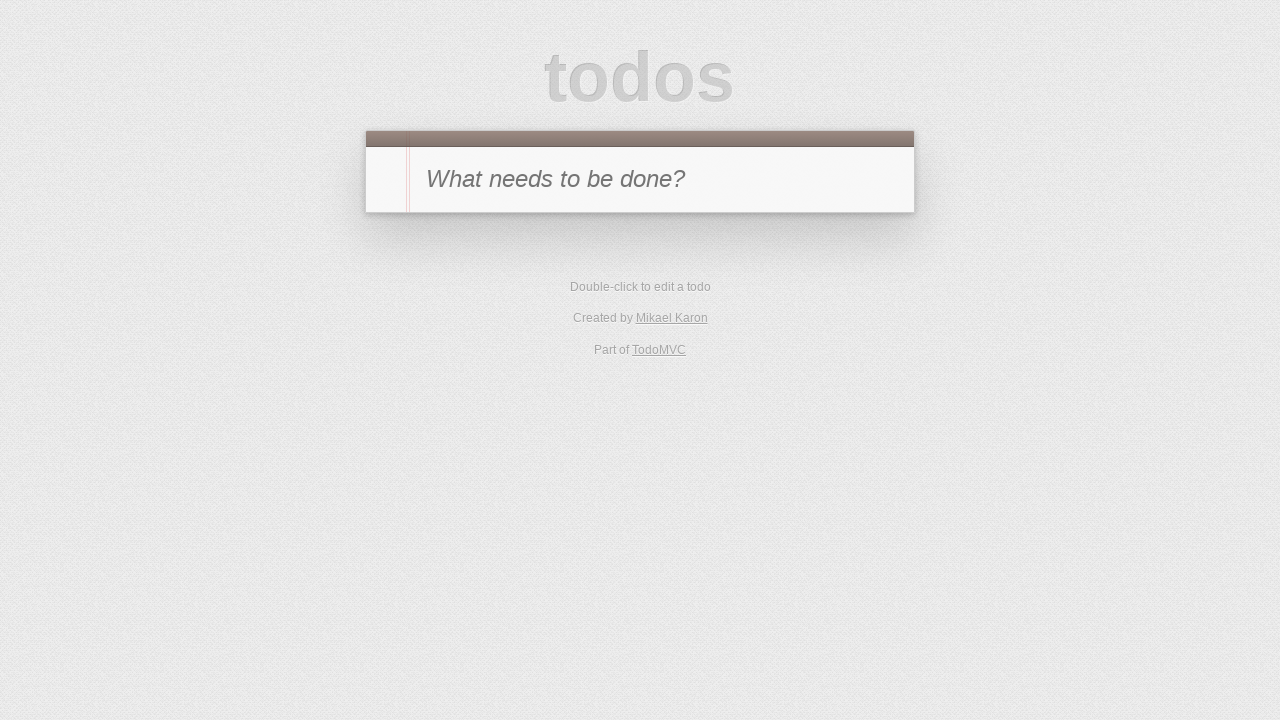